Tests changing the browser window size to a specific dimension

Starting URL: http://www.ynetnews.com

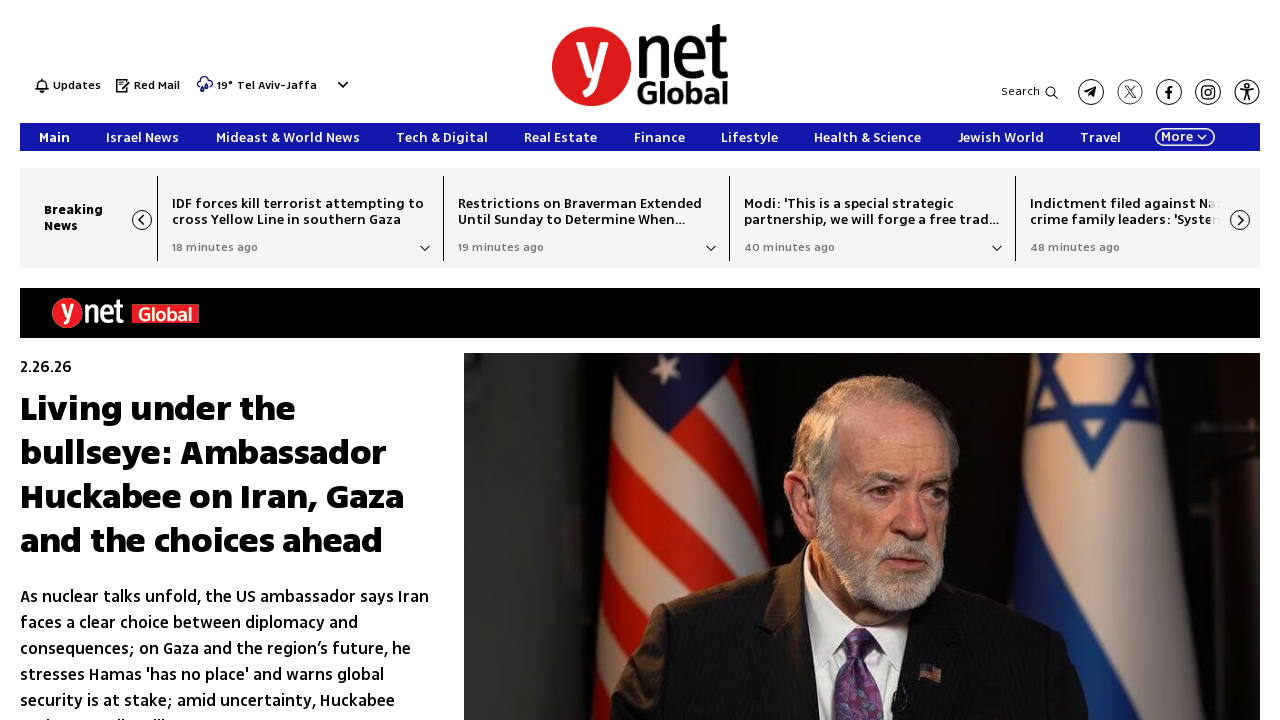

Set browser window size to 1920x1080
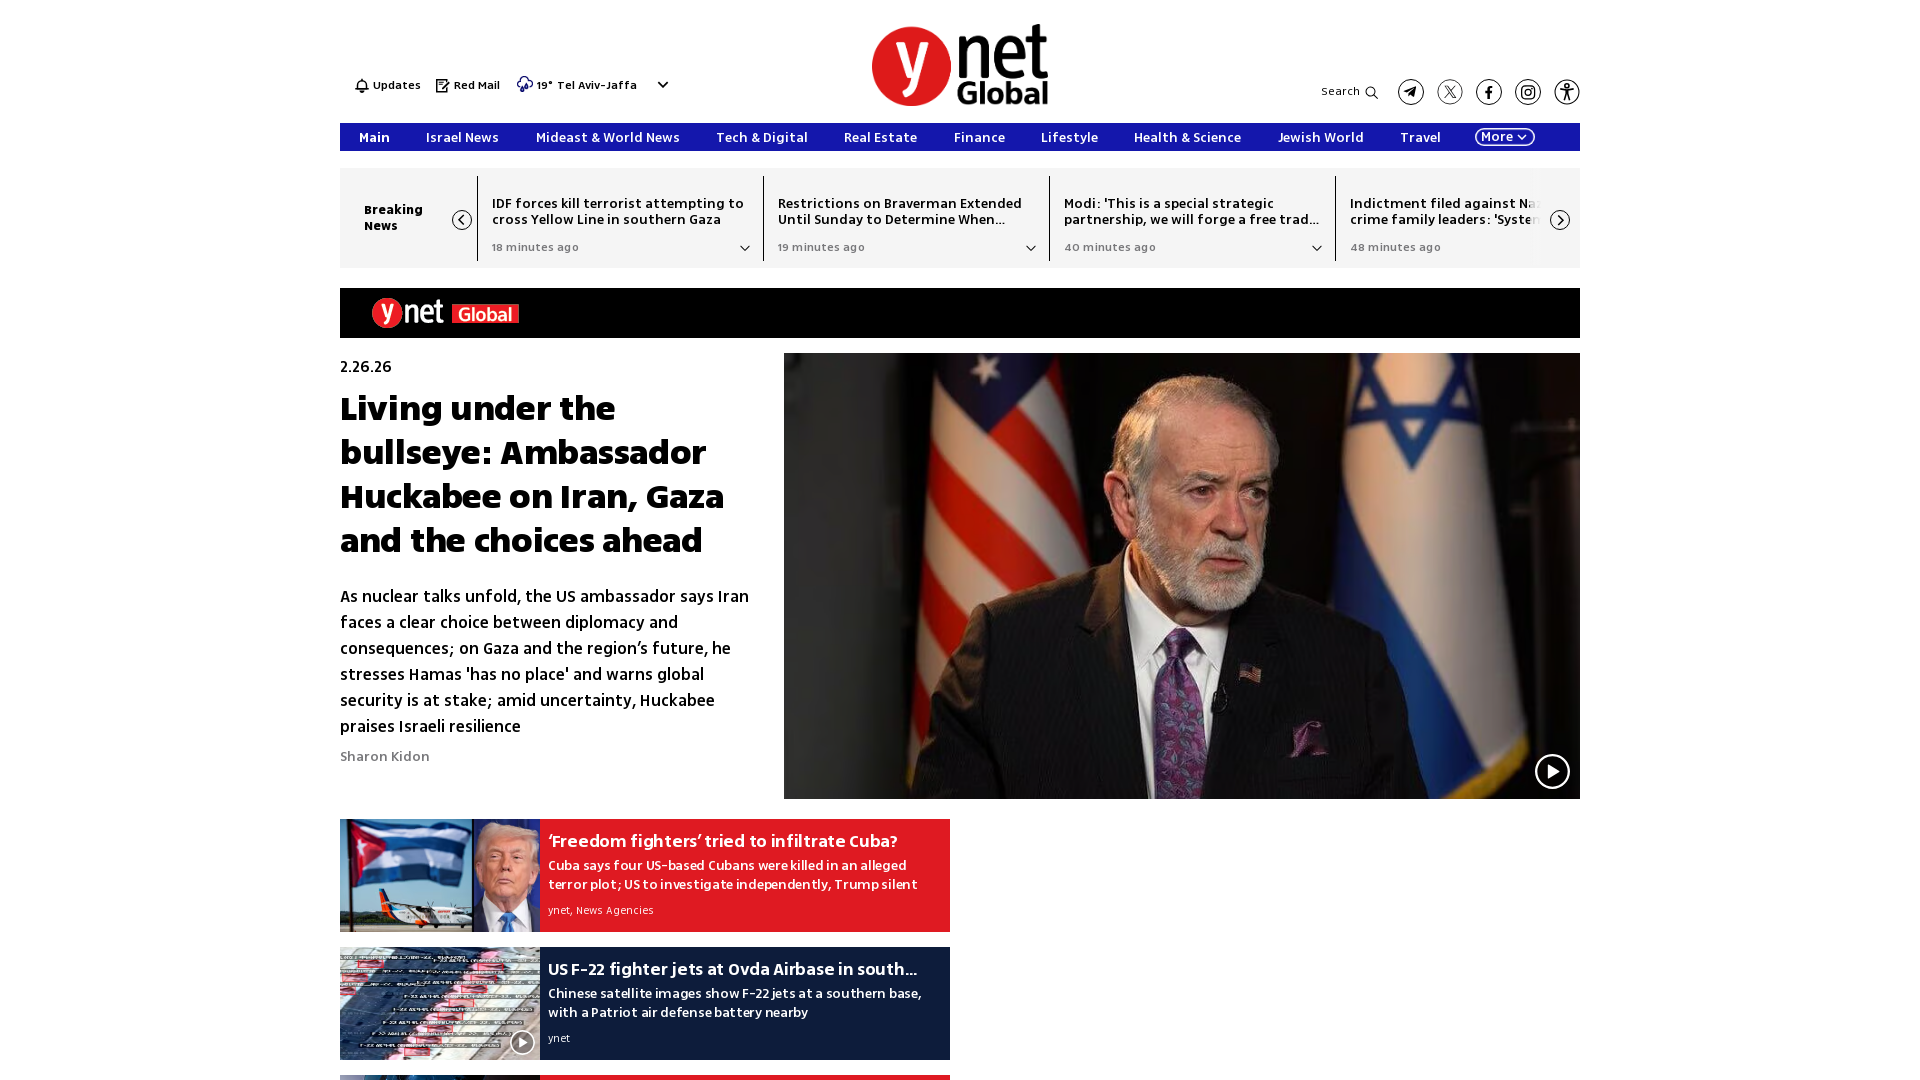

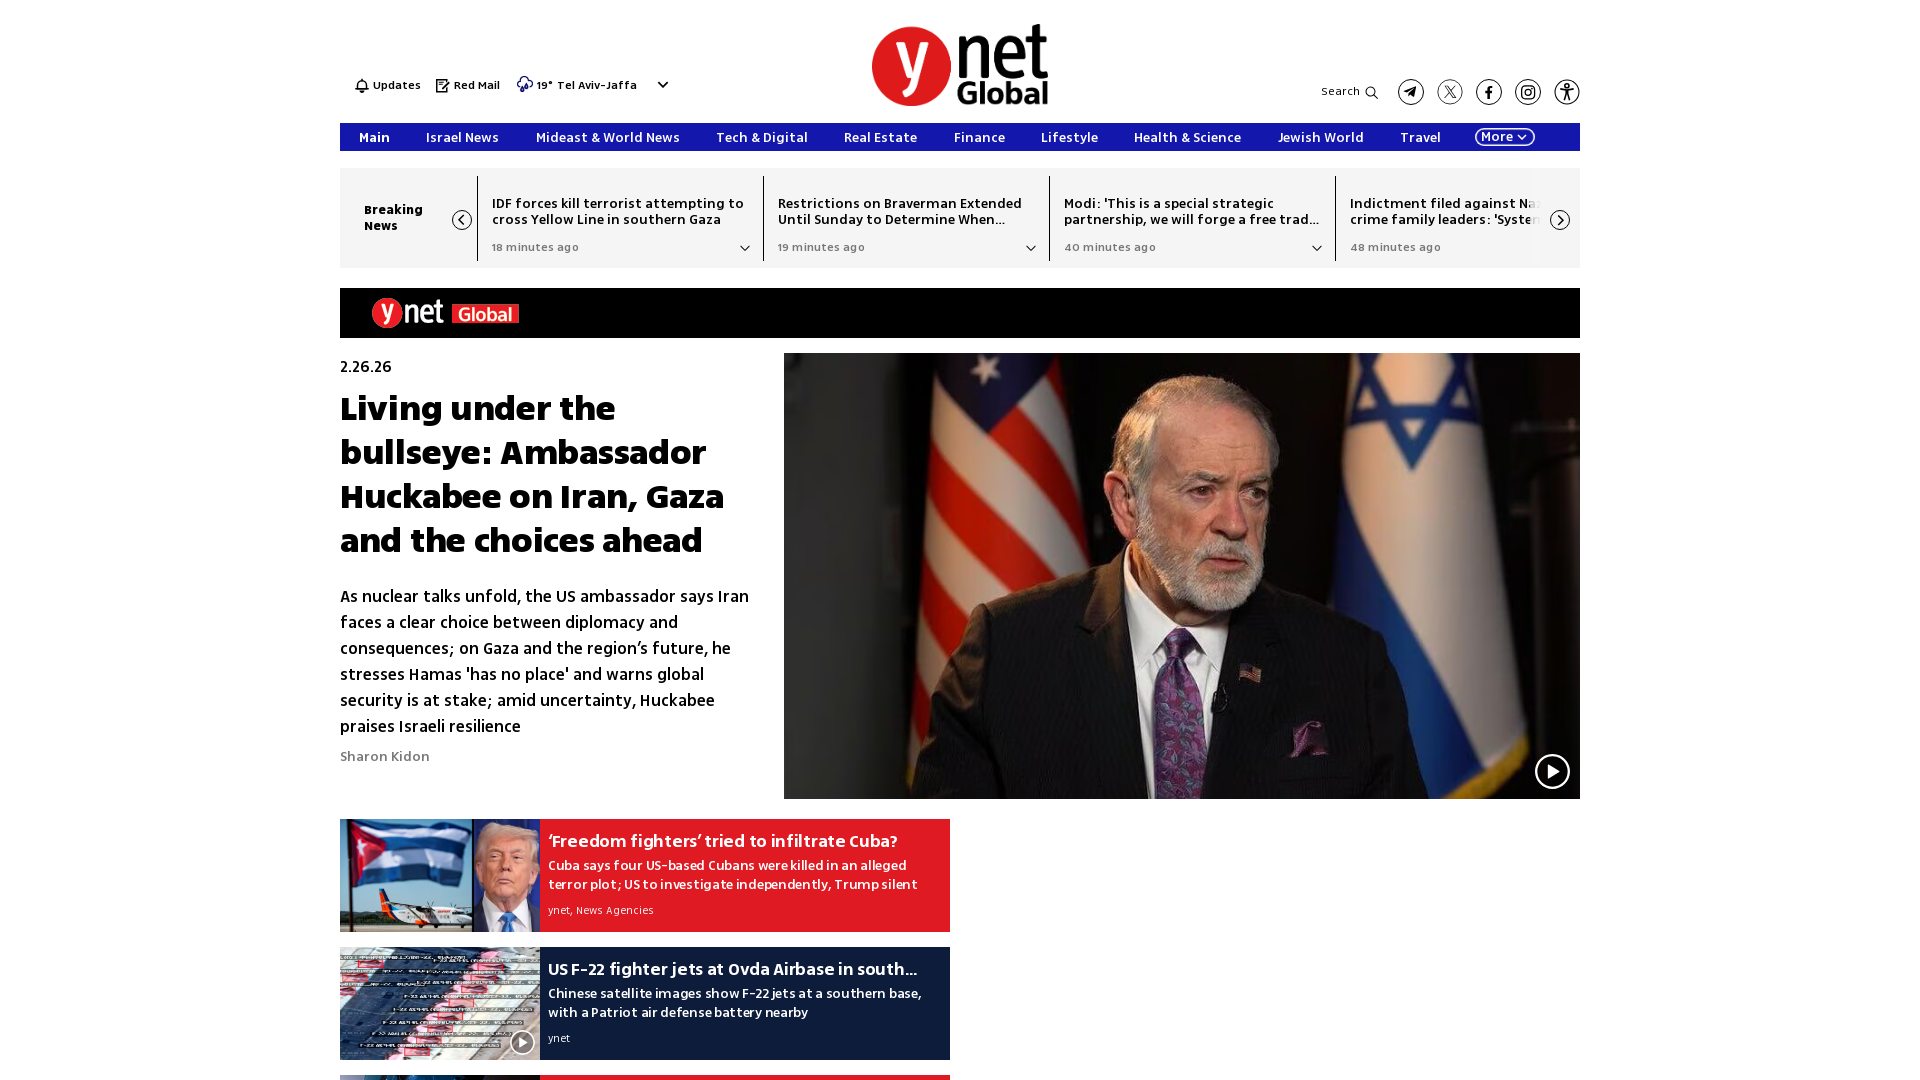